Verifies that the OrangeHRM logo is displayed on the login page

Starting URL: https://opensource-demo.orangehrmlive.com/web/index.php/auth/login

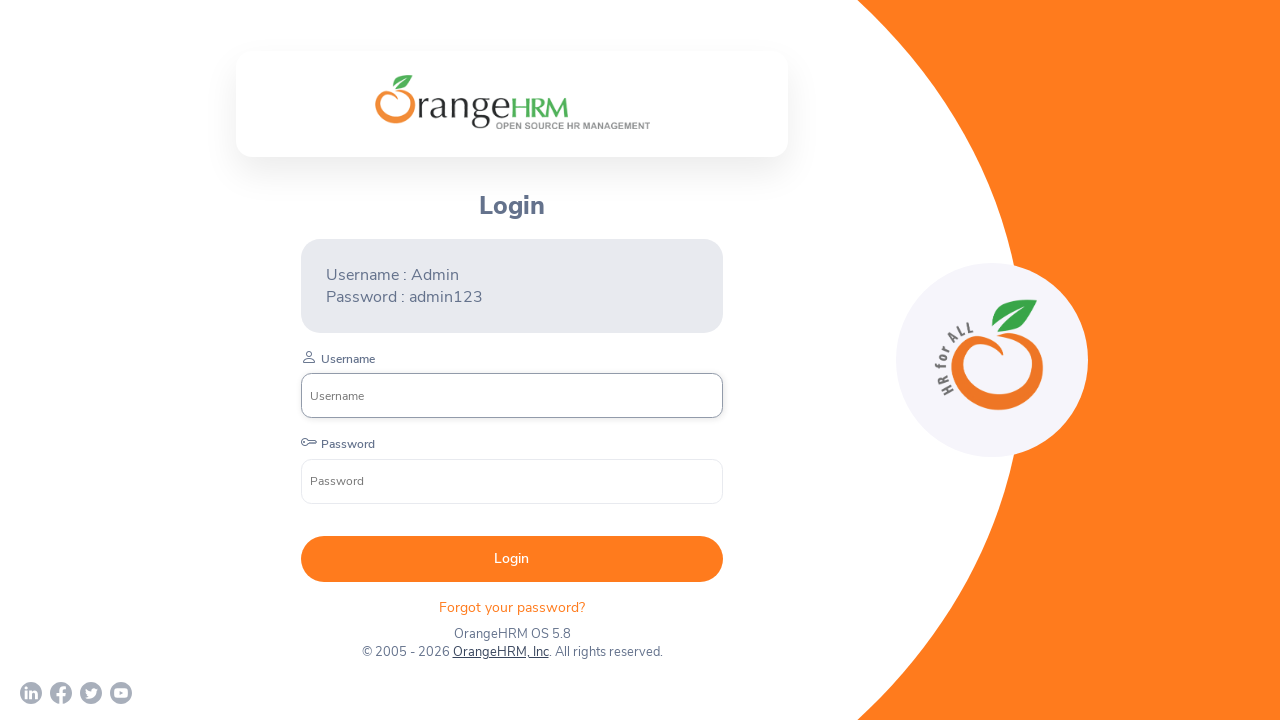

Waited for OrangeHRM logo element to load
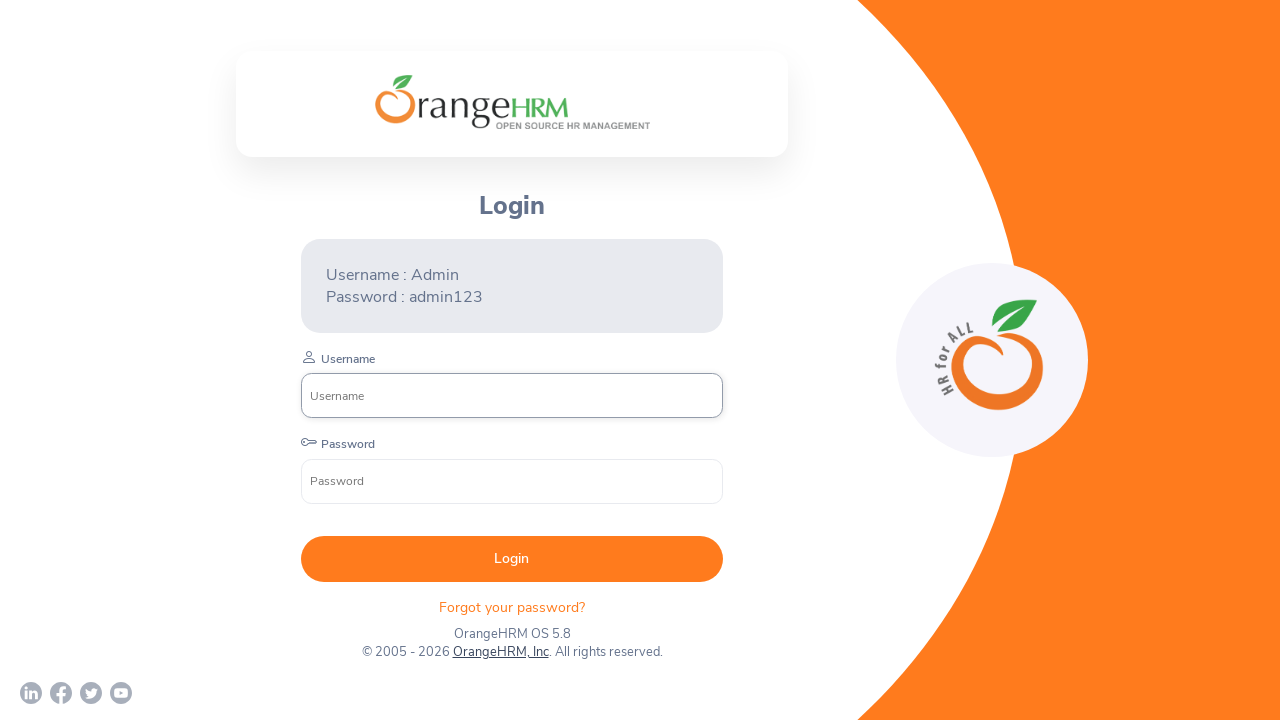

Located OrangeHRM logo element
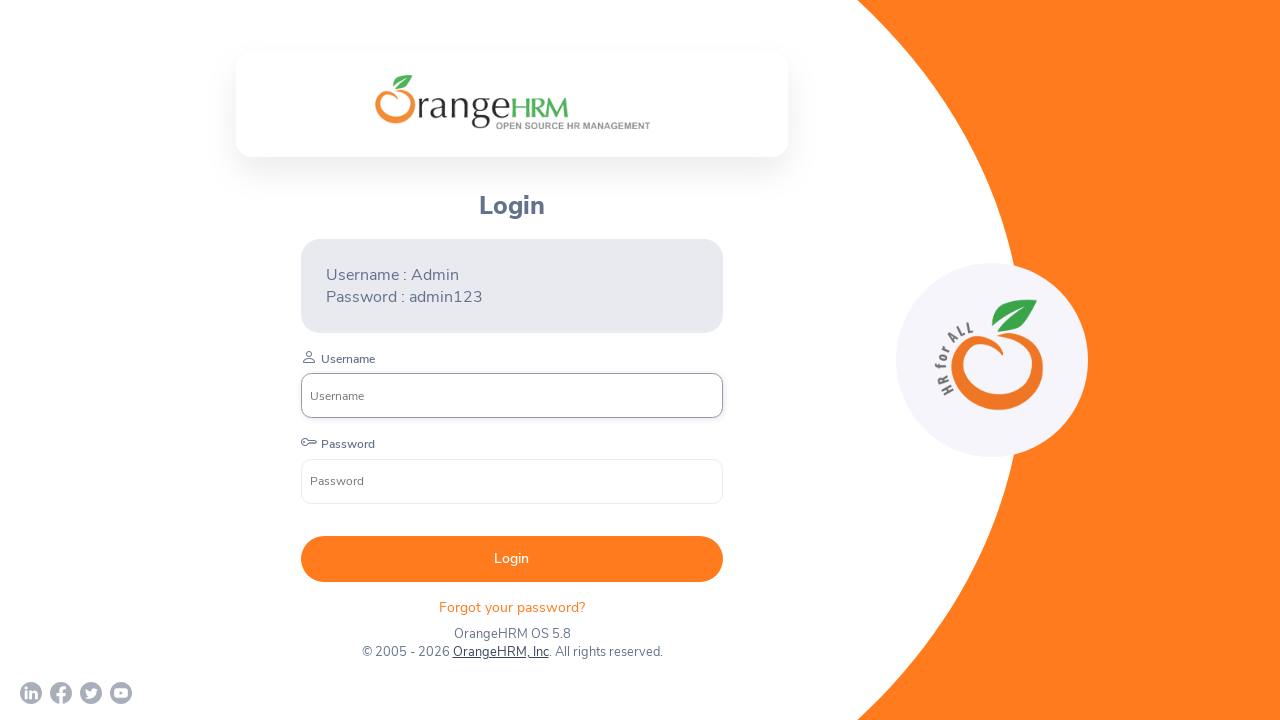

Verified OrangeHRM logo is visible on login page
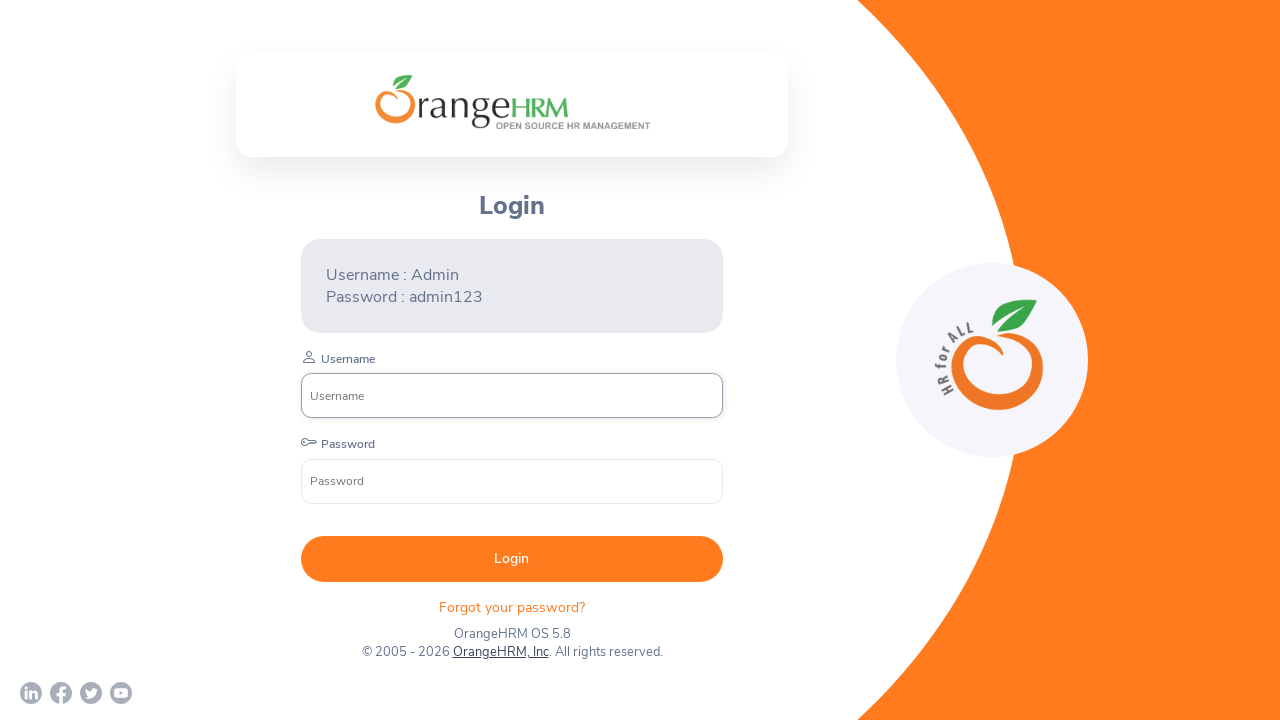

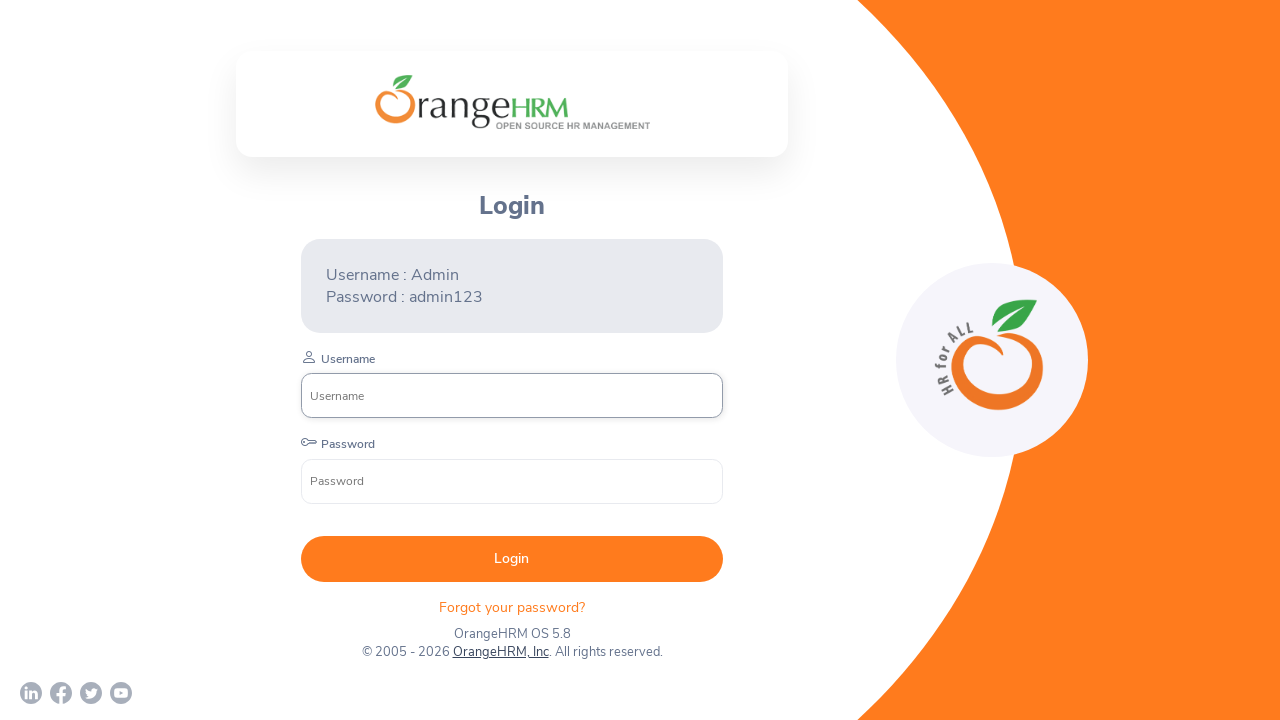